Navigates to OrangeHRM trial page to verify the page loads successfully

Starting URL: https://www.orangehrm.com/orangehrm-30-day-trial/

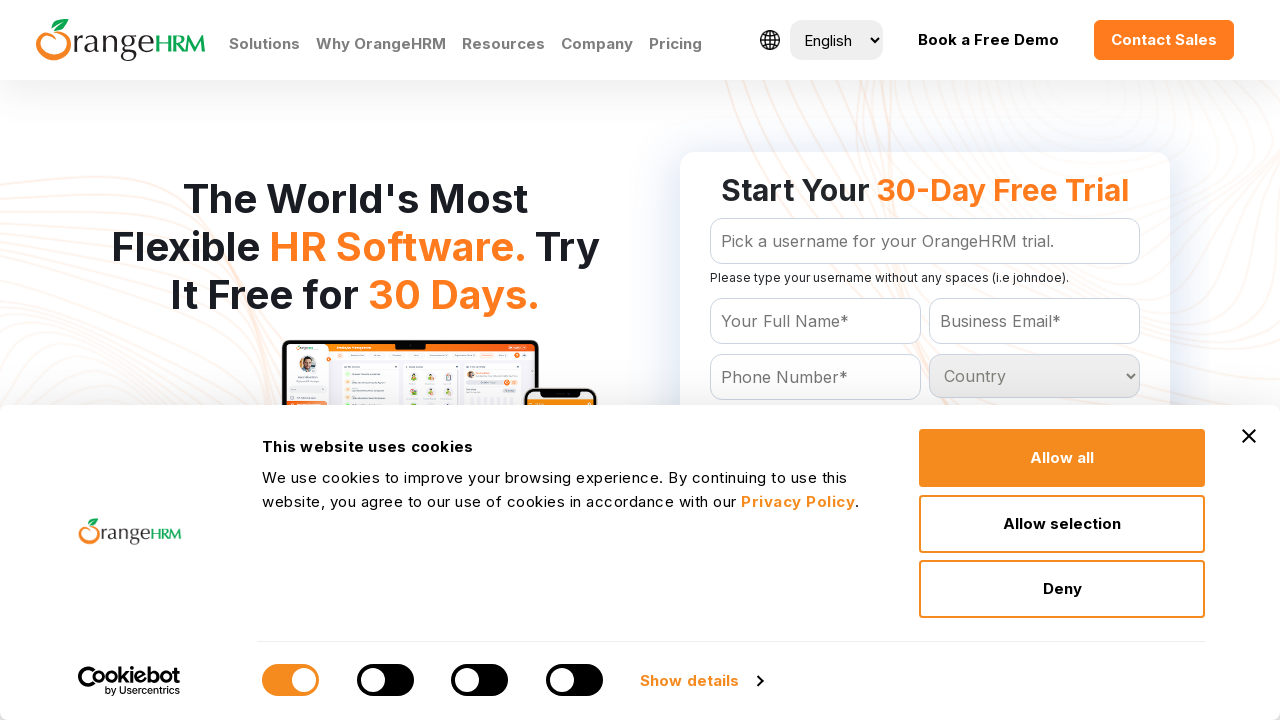

OrangeHRM 30-day trial page loaded successfully
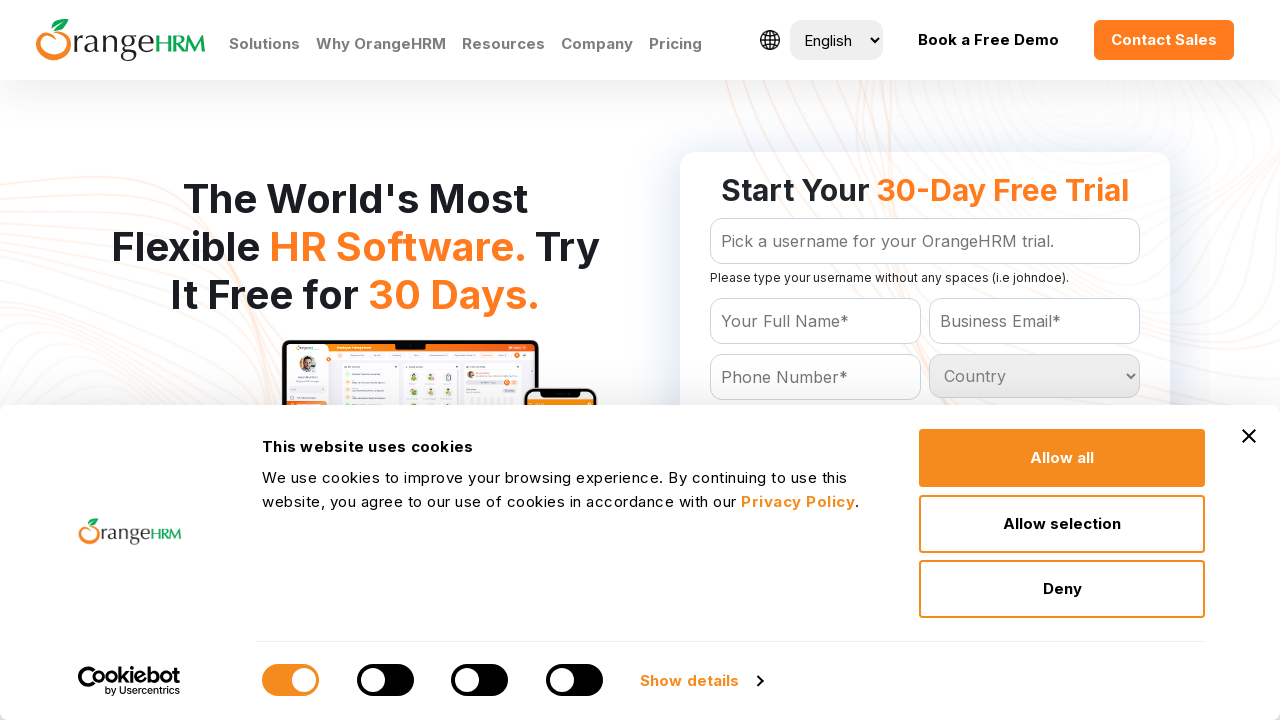

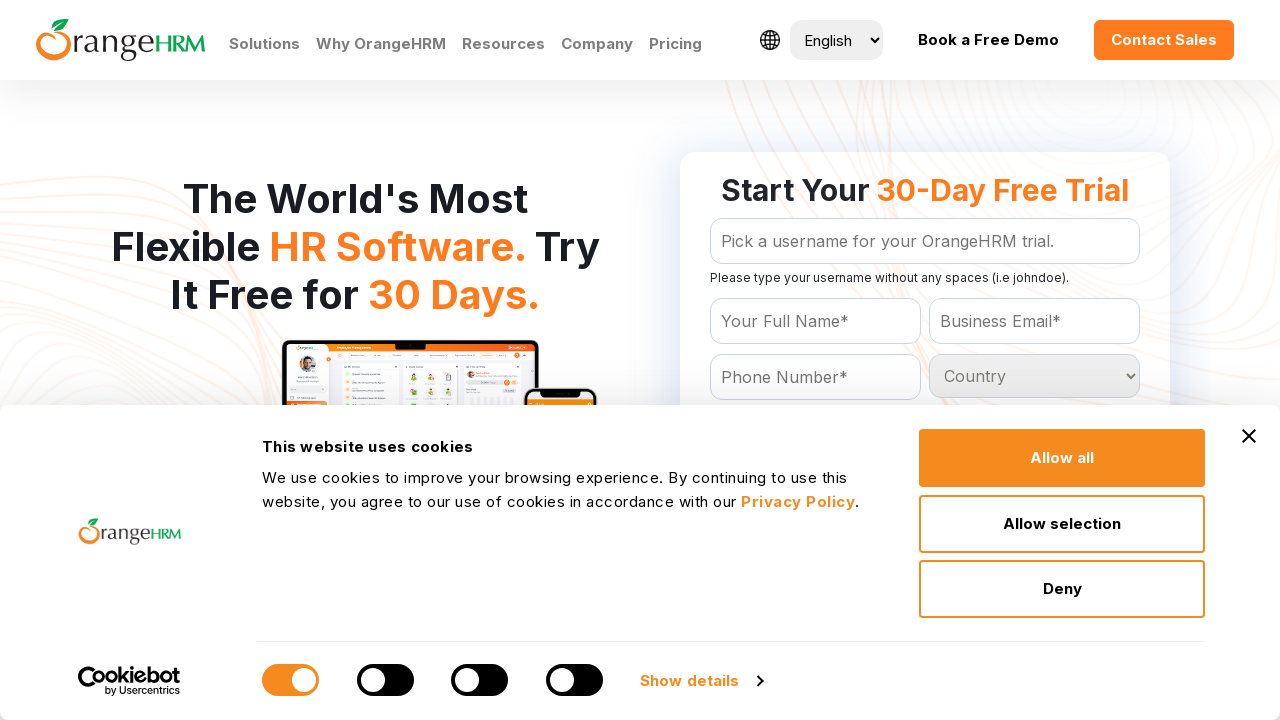